Navigates to an automation practice page and verifies that checkboxes are displayed on the page

Starting URL: https://rahulshettyacademy.com/AutomationPractice/

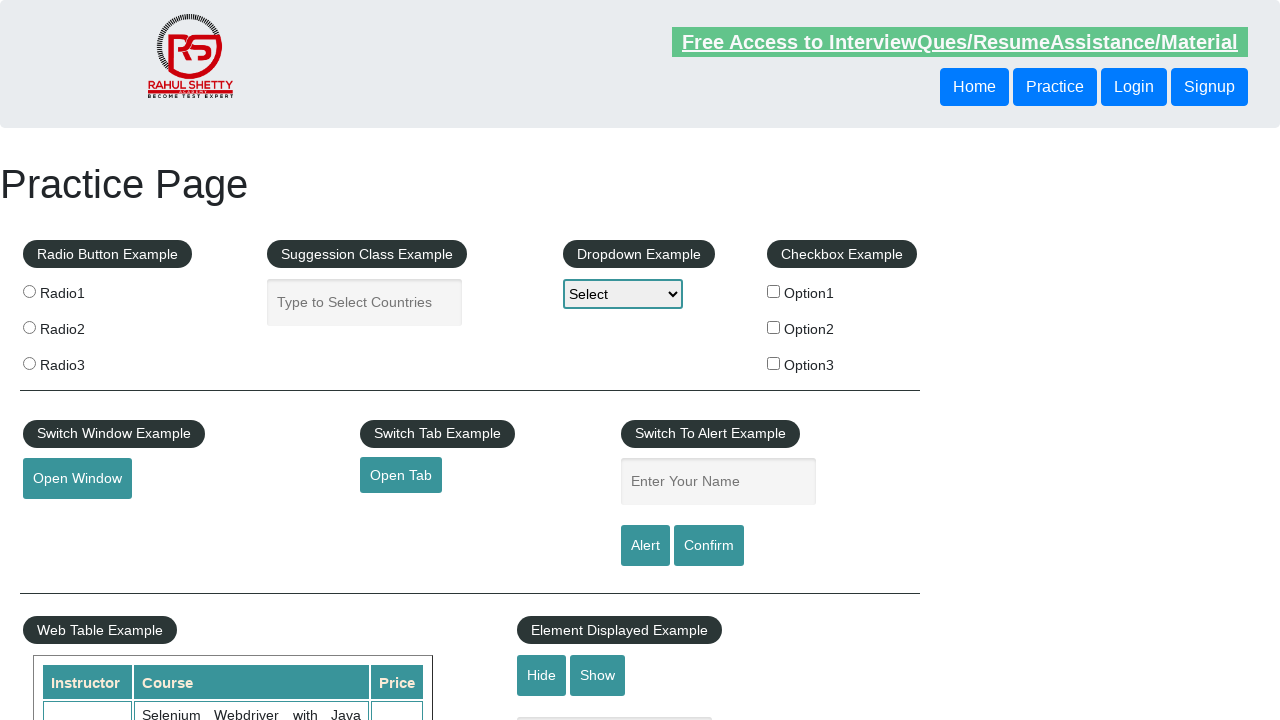

Navigated to automation practice page
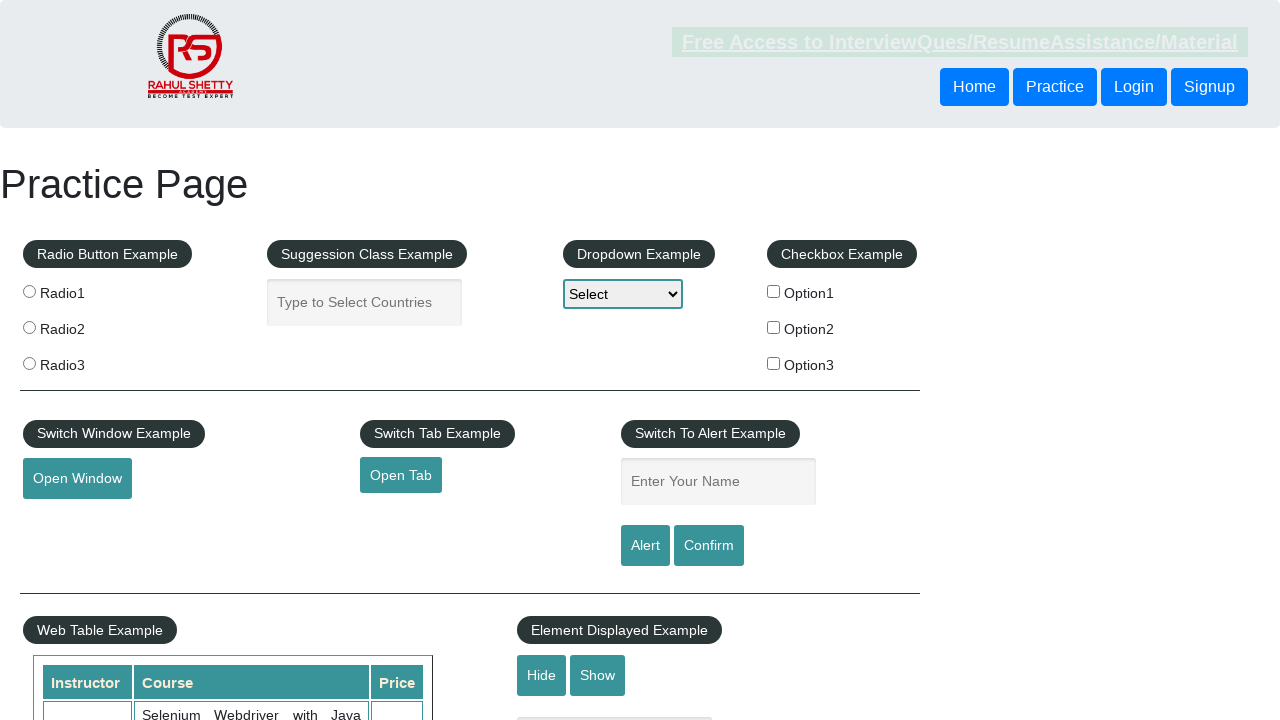

Located all checkboxes on the page
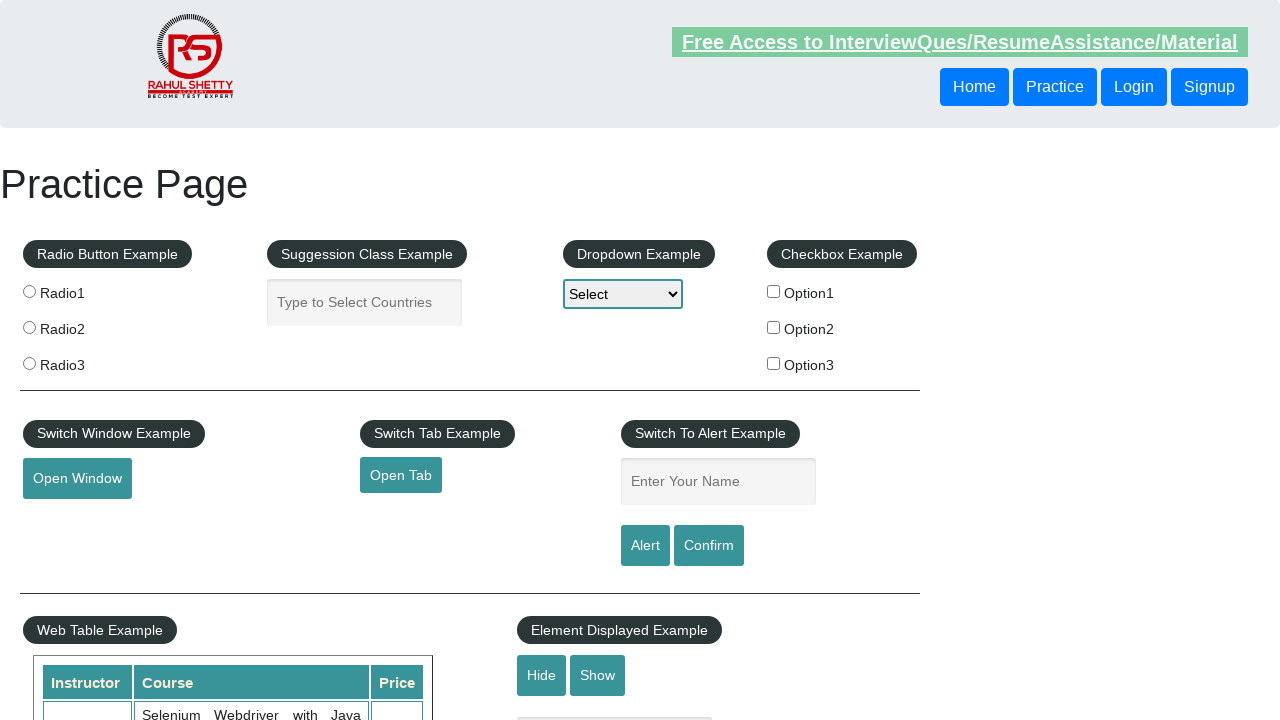

First checkbox is visible
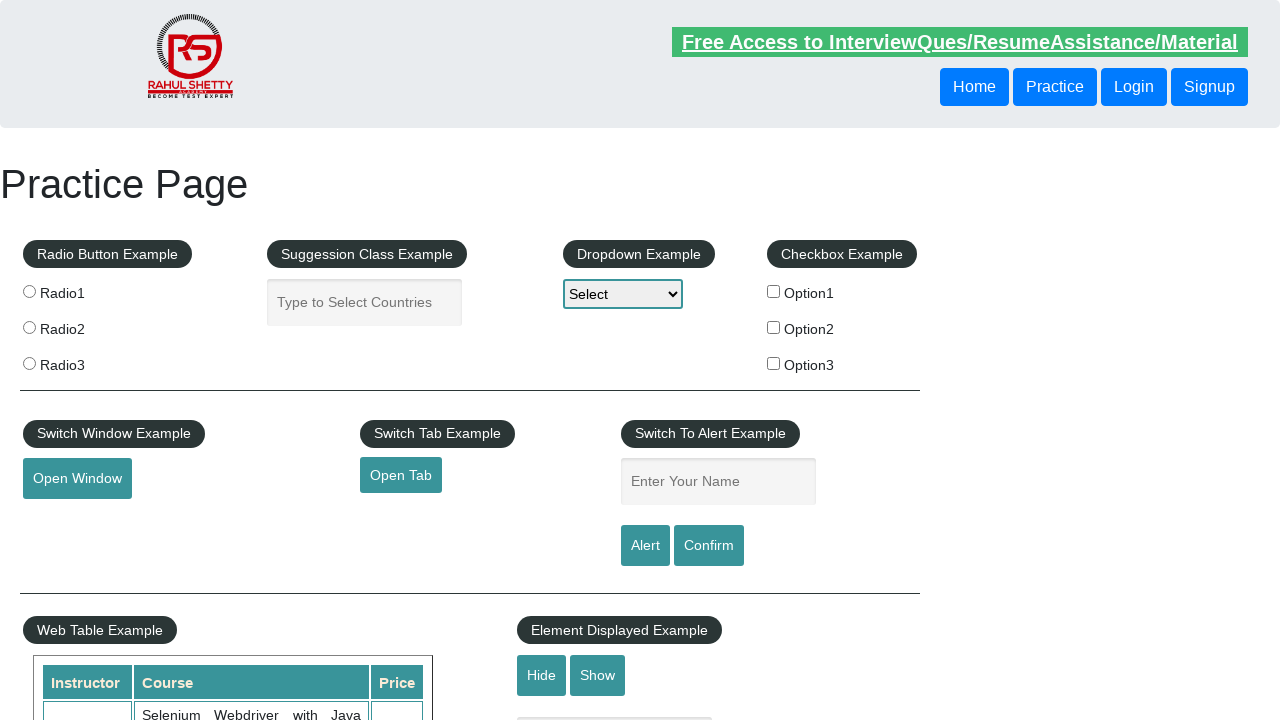

Counted 3 visible checkboxes
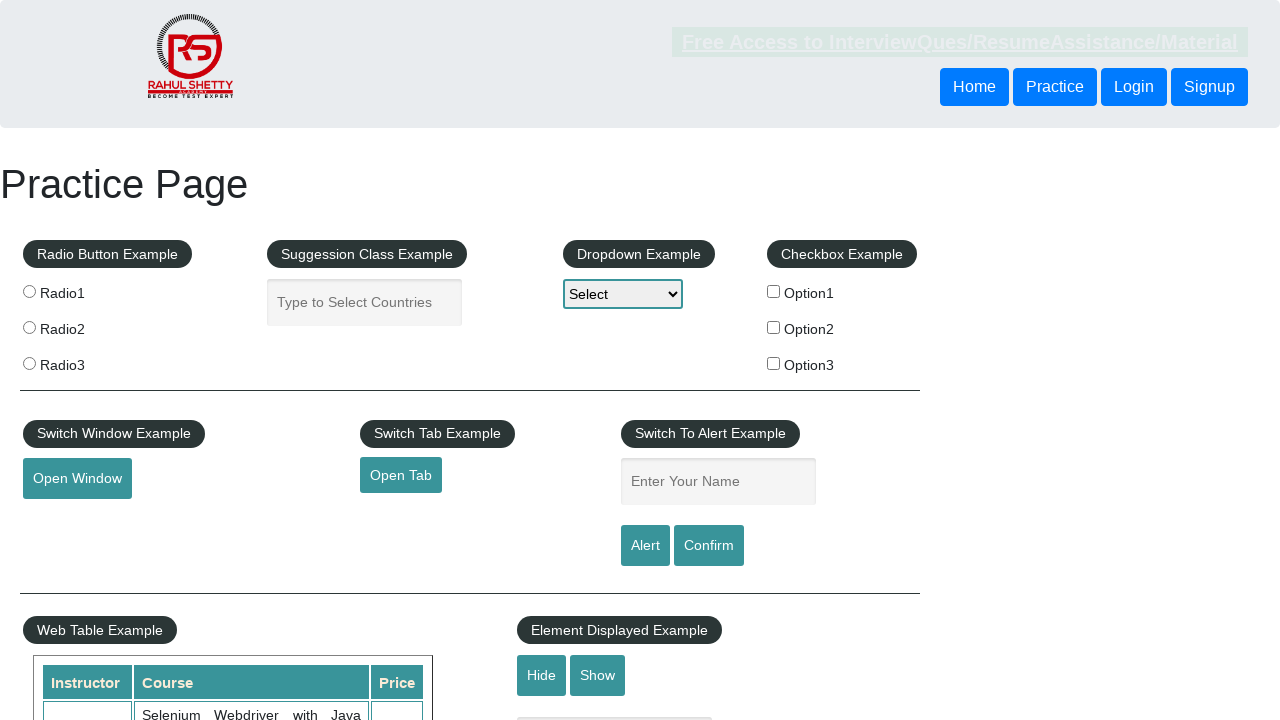

Verified checkbox count: 3
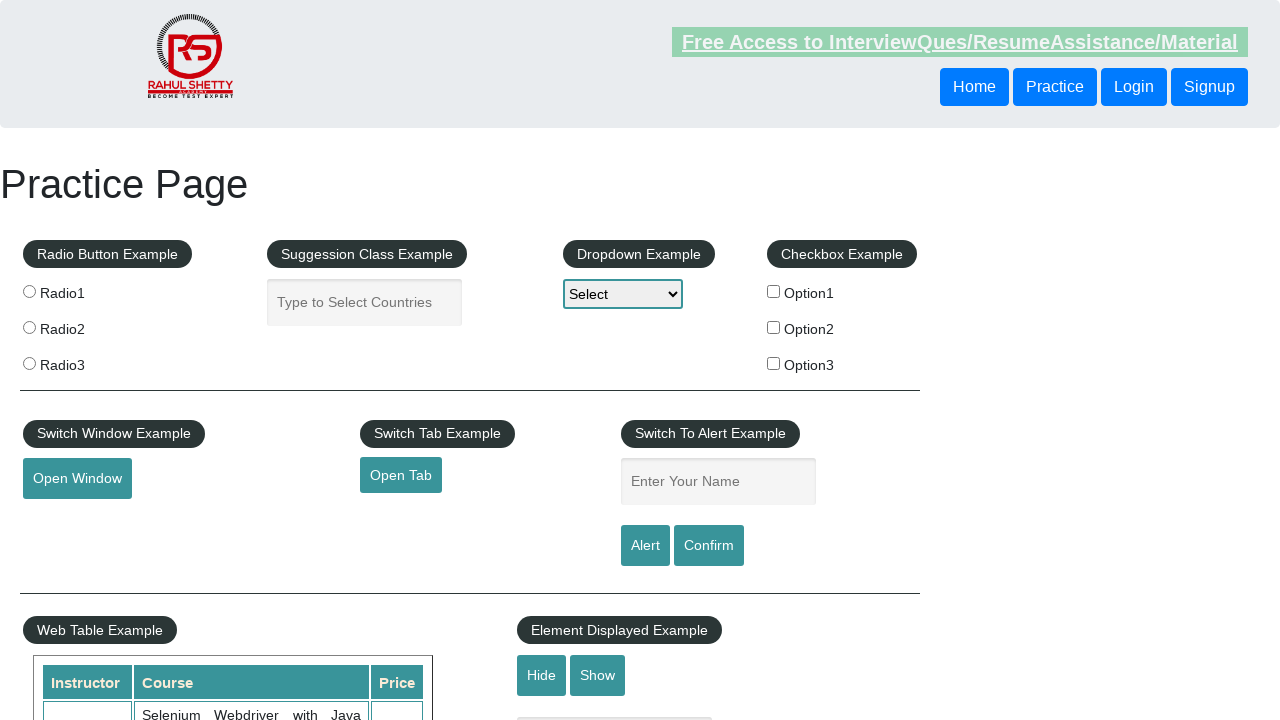

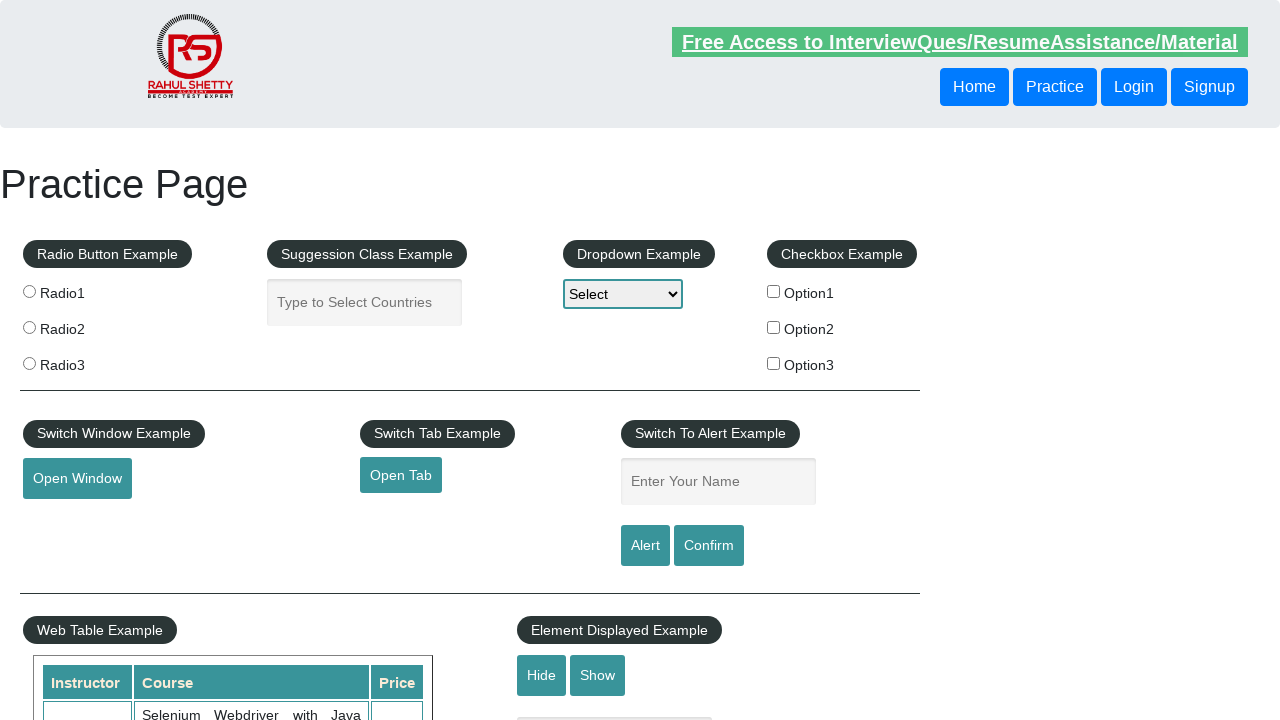